Verifies that the GitHub user profile page displays the correct username in the overview tab

Starting URL: https://github.com/Robert-Garcia552

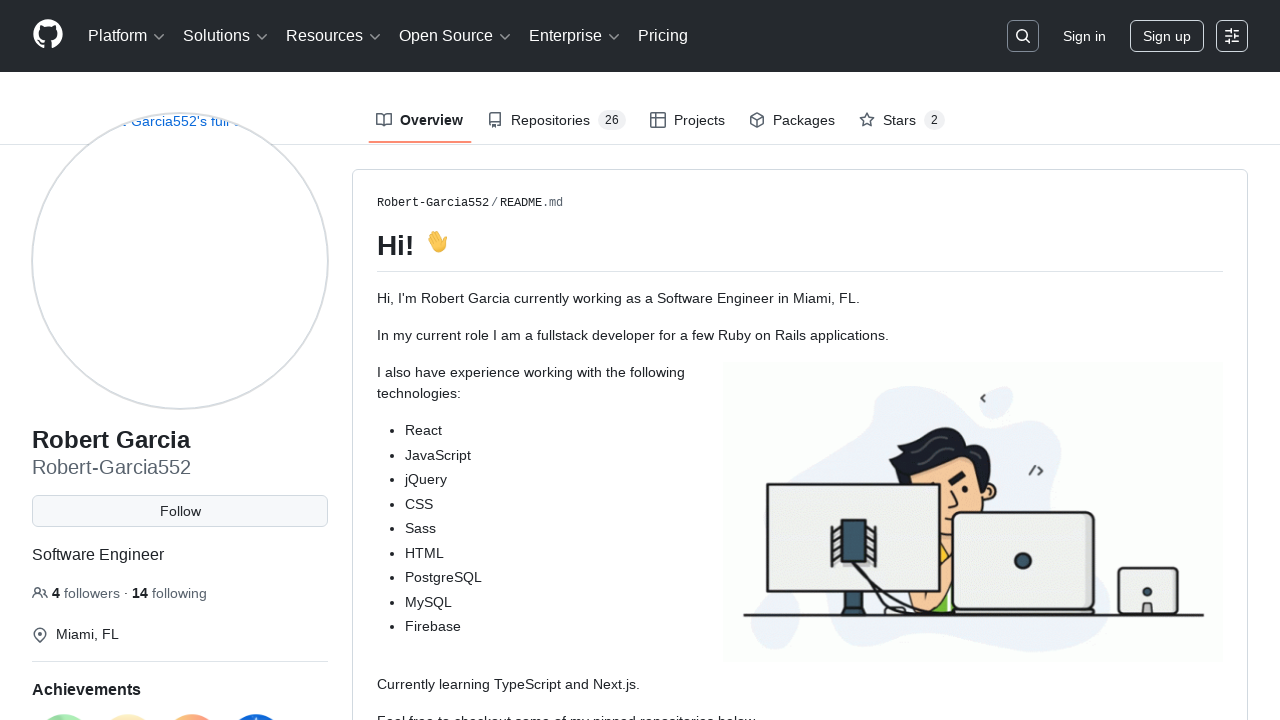

Waited for username element to load on GitHub profile
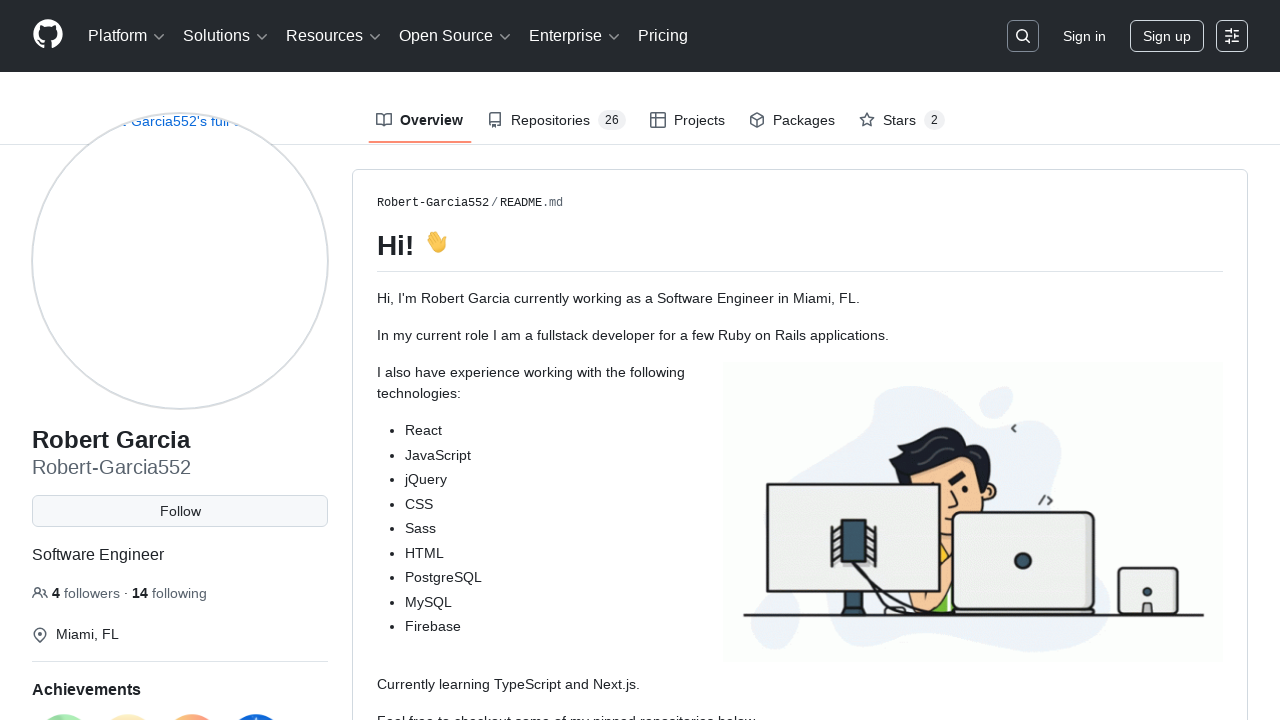

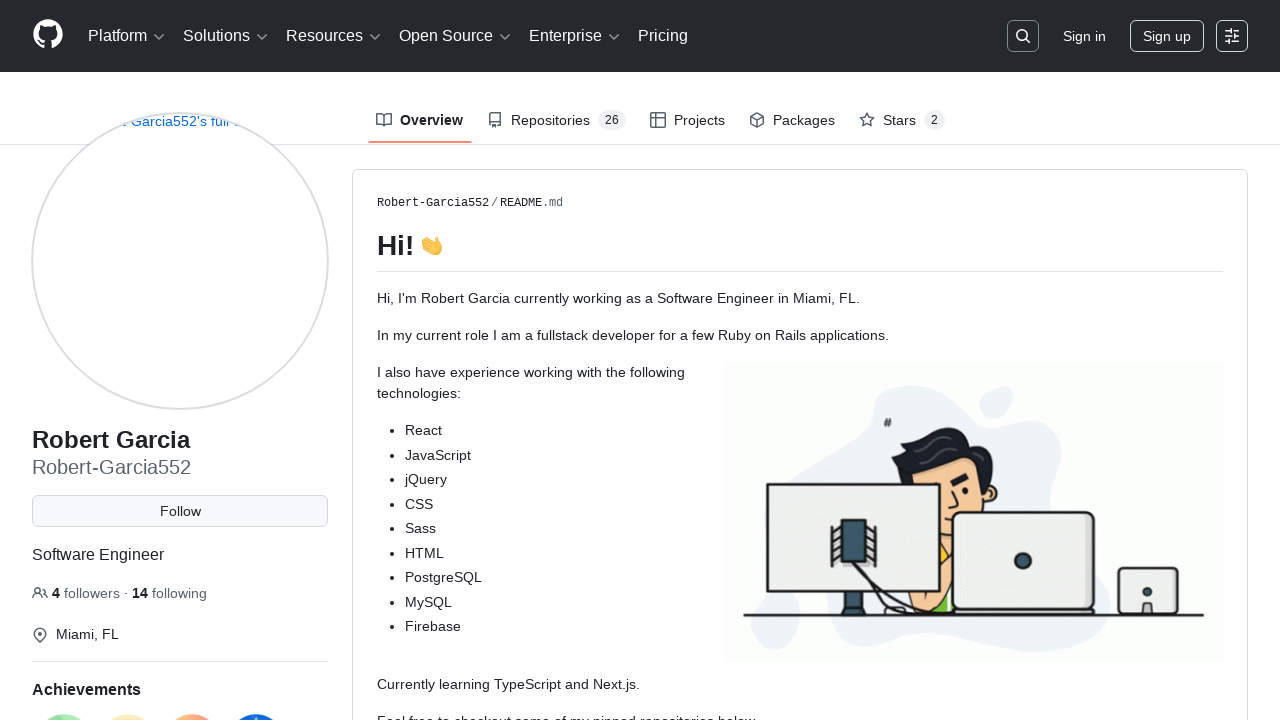